Tests dropdown selection functionality by interacting with both single-select and multi-select dropdown elements on a test automation practice page

Starting URL: https://testautomationpractice.blogspot.com/

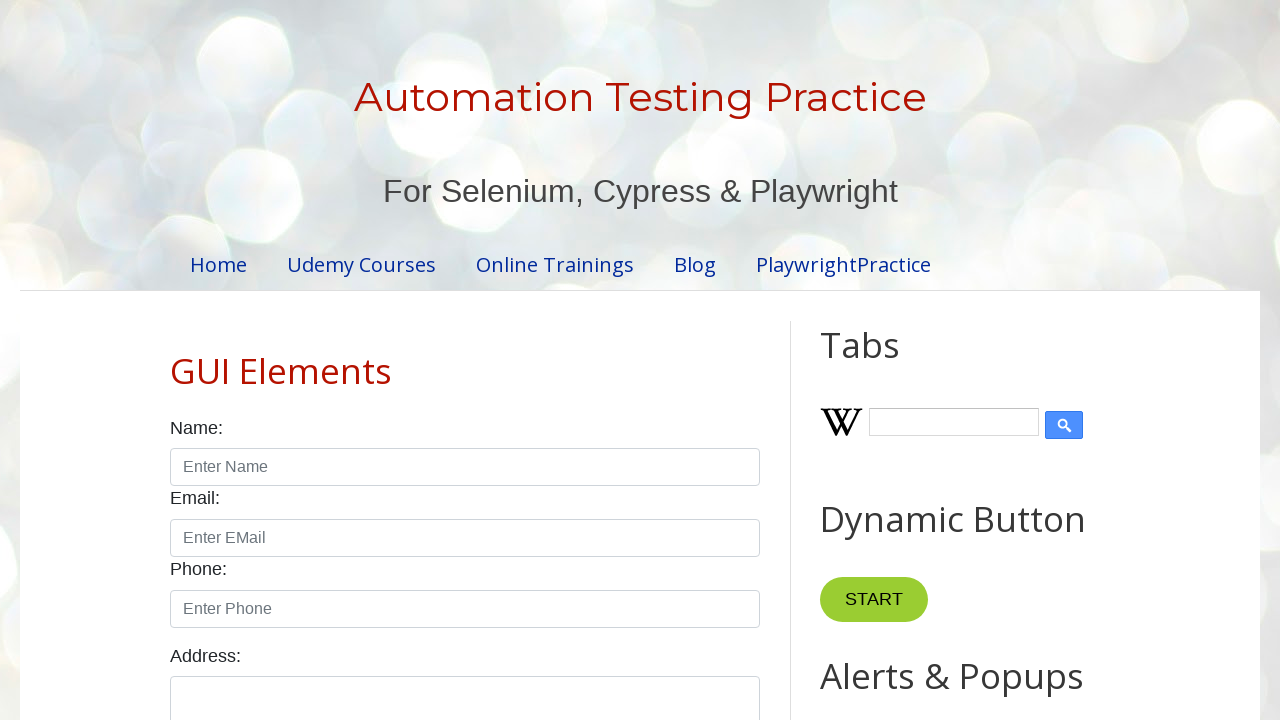

Clicked on country dropdown to open it at (465, 360) on xpath=//select[@id='country']
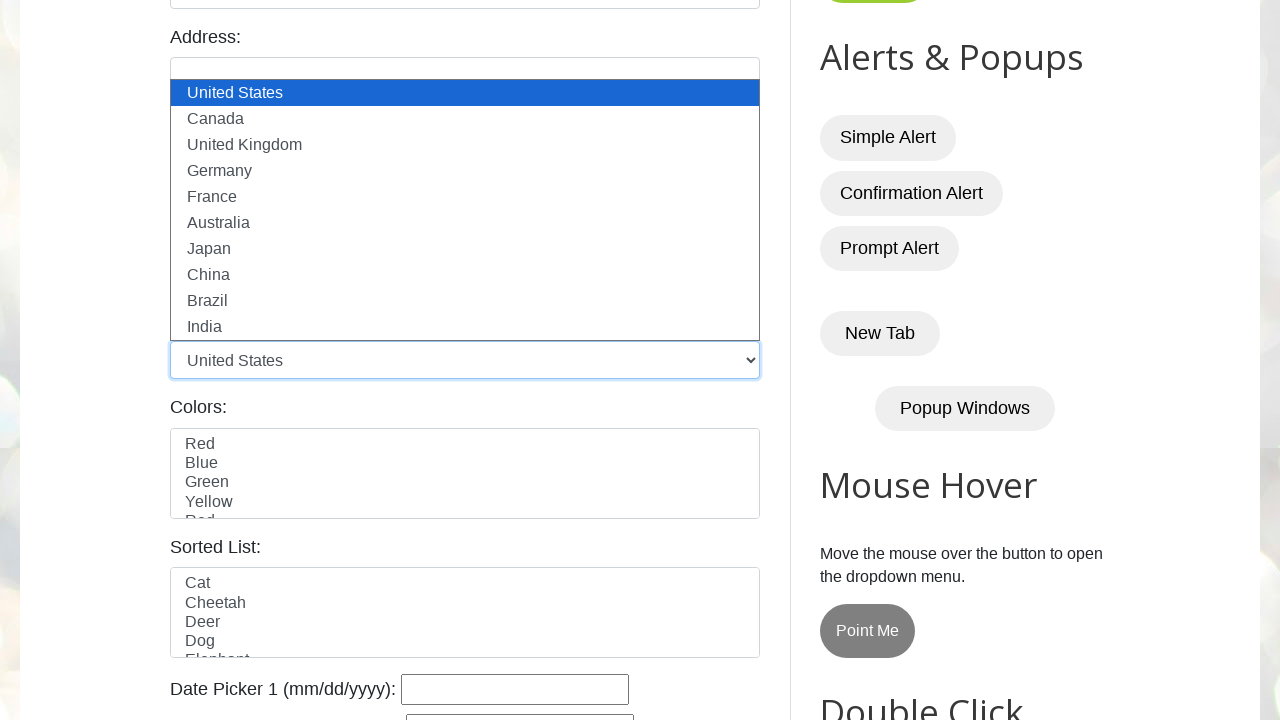

Located country dropdown element
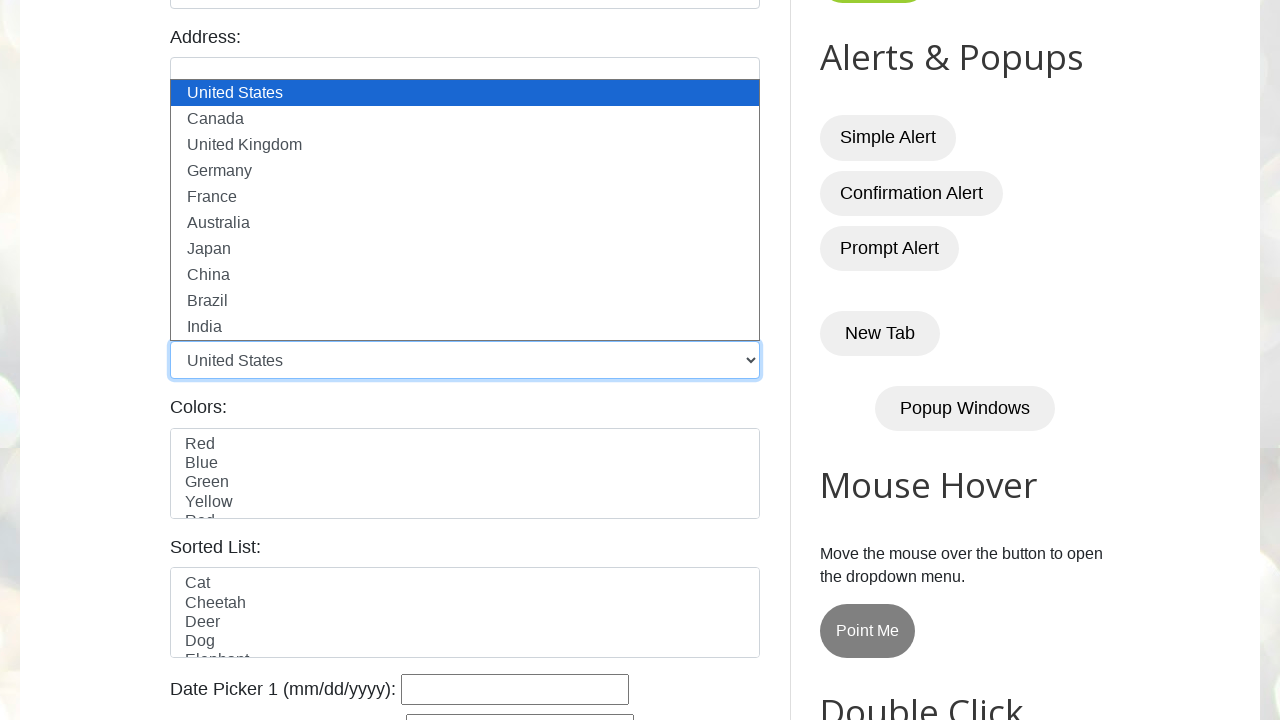

Selected first option in country dropdown by index on xpath=//select[@id='country']
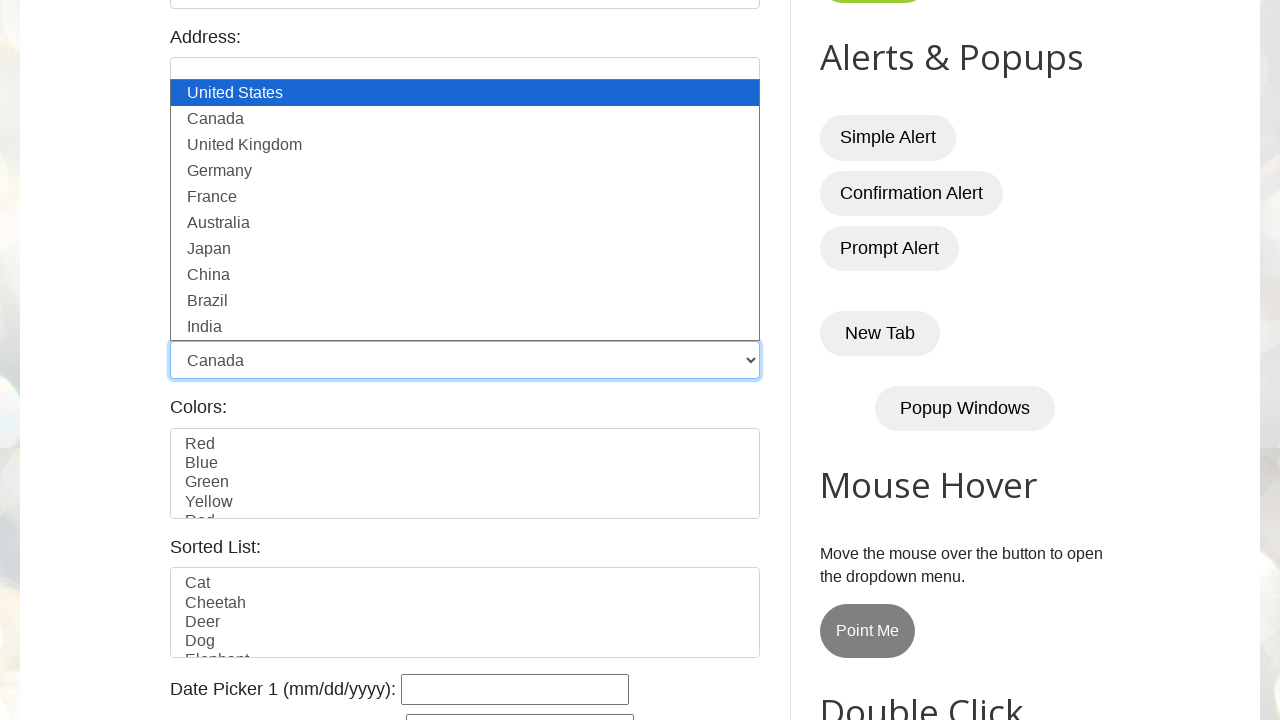

Selected 'India' from country dropdown by value on xpath=//select[@id='country']
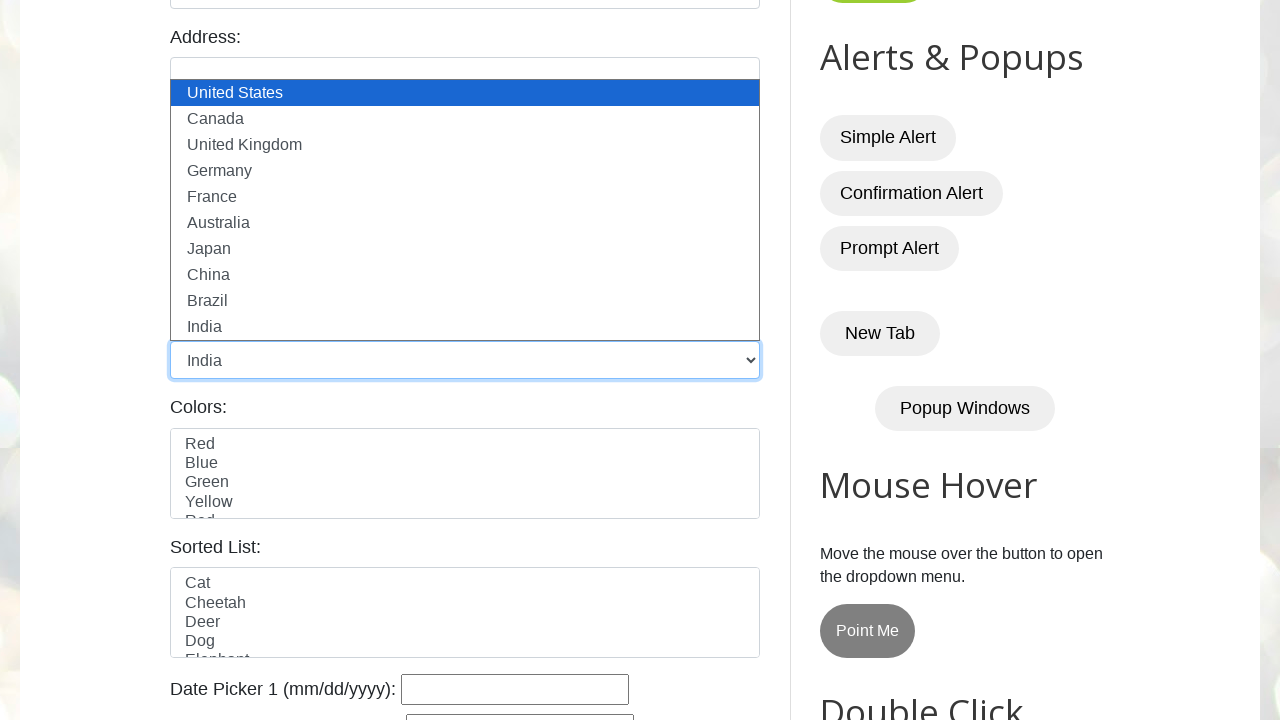

Selected 'Japan' from country dropdown by visible text on xpath=//select[@id='country']
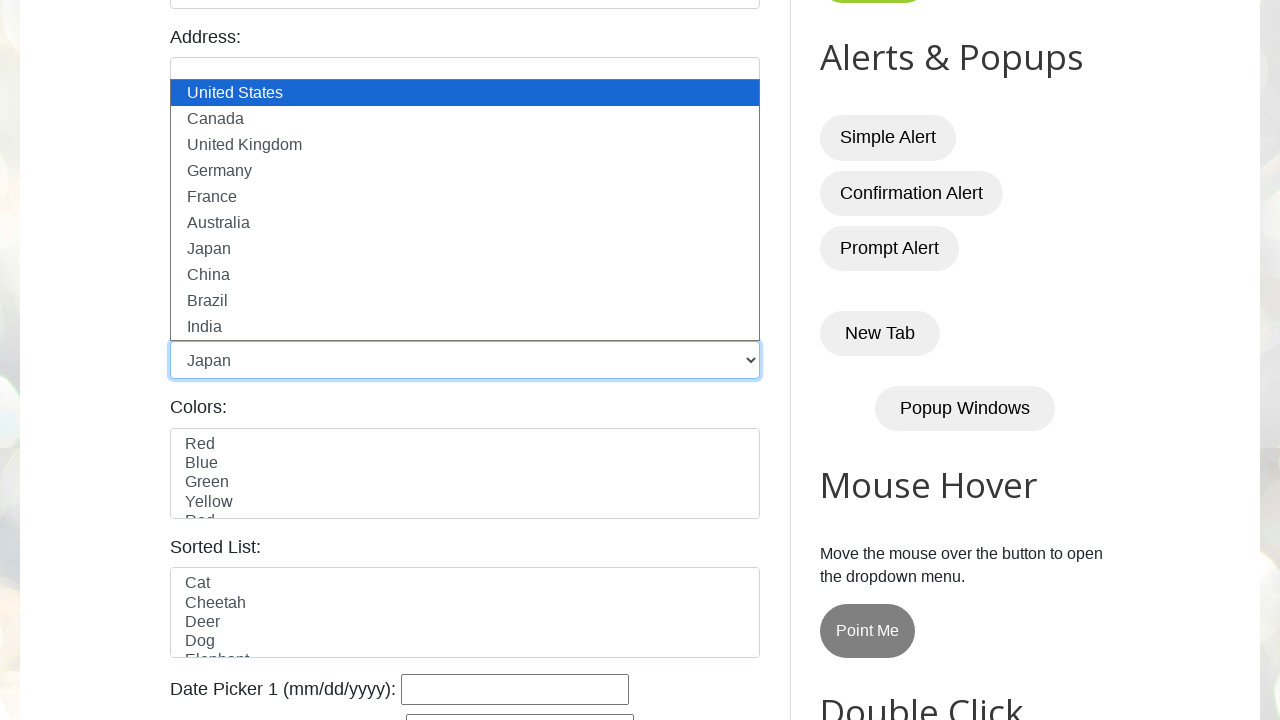

Located multi-select color dropdown element
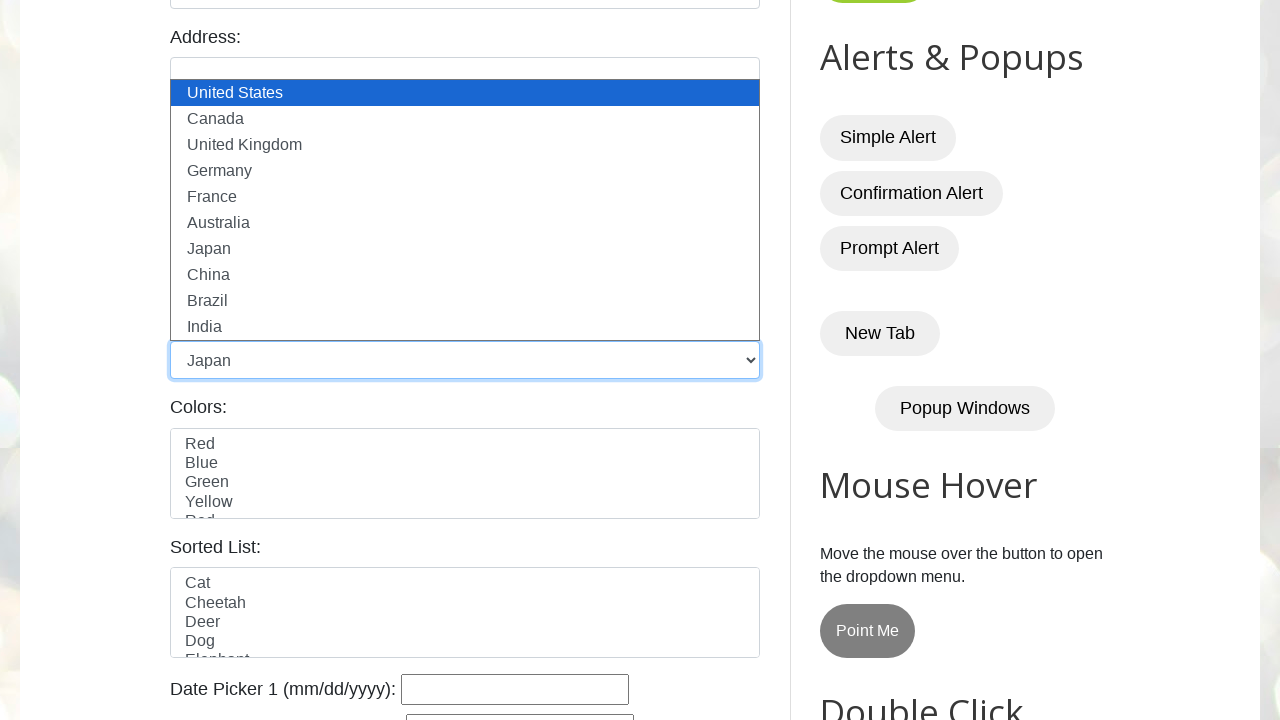

Selected 'blue' and 'green' colors from multi-select dropdown on #colors
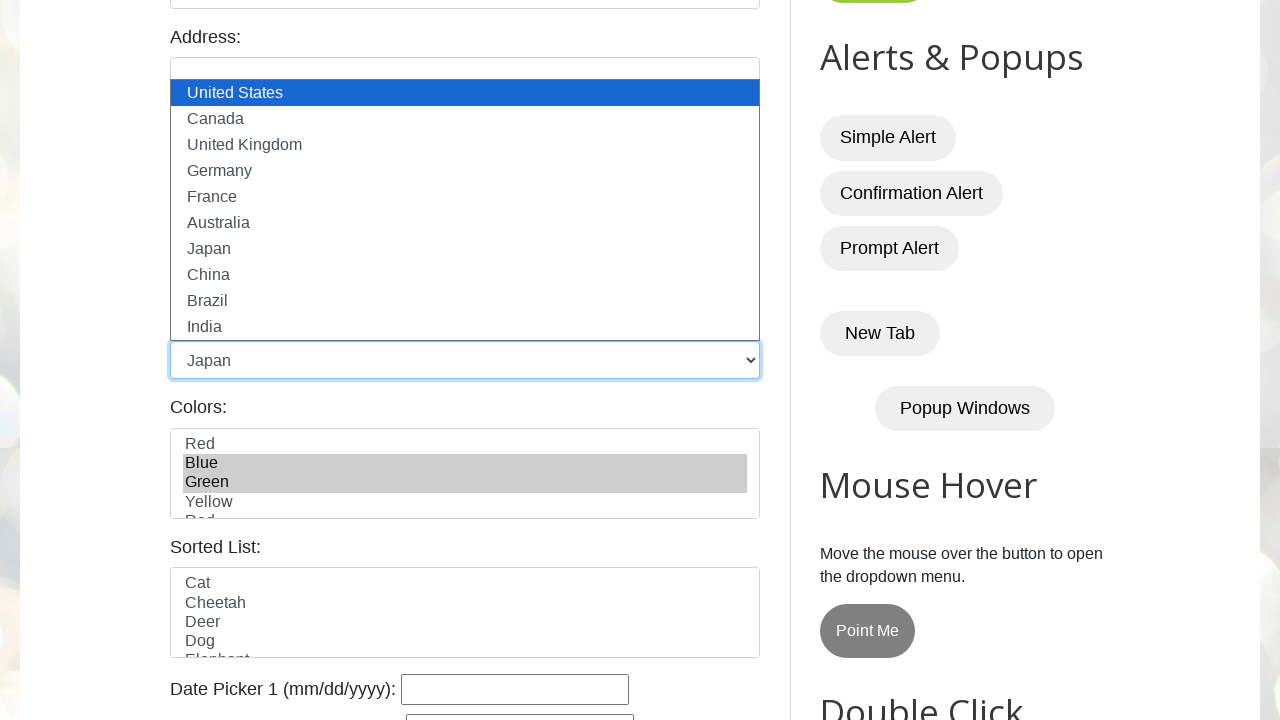

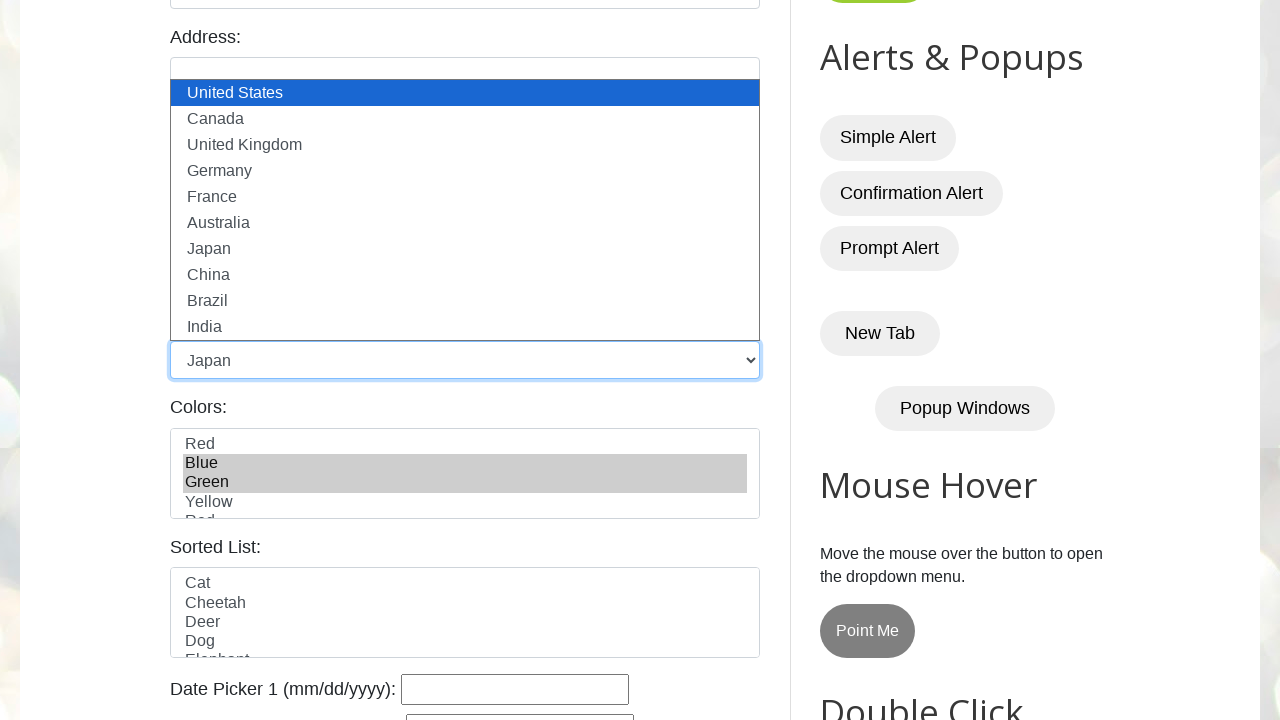